Tests that edits are saved when the edit field loses focus (blur)

Starting URL: https://demo.playwright.dev/todomvc

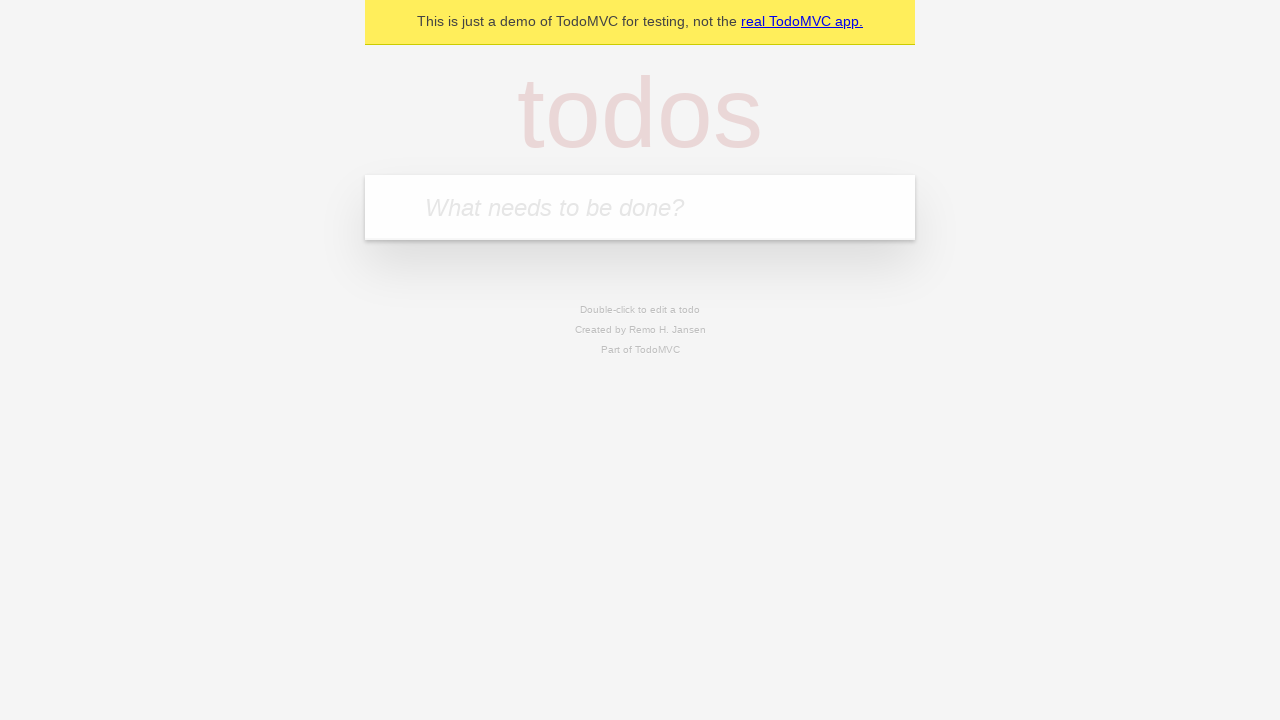

Filled new todo field with 'buy some cheese' on internal:attr=[placeholder="What needs to be done?"i]
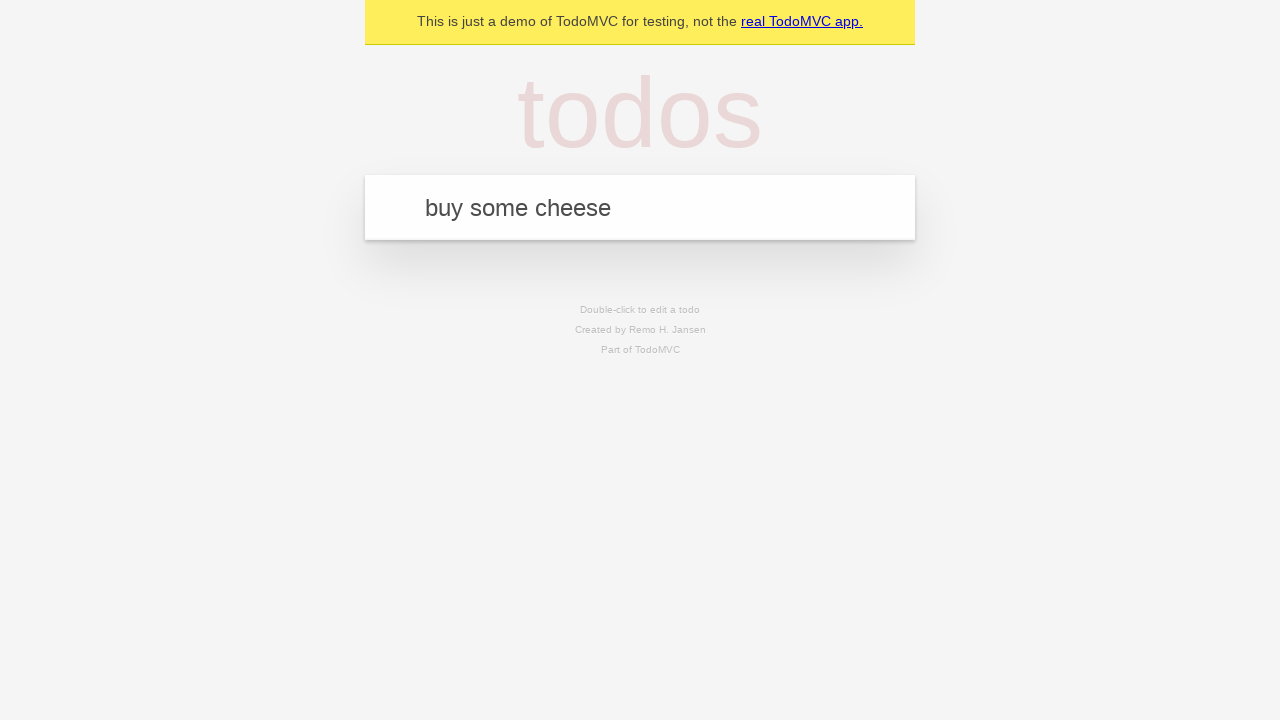

Pressed Enter to create todo 'buy some cheese' on internal:attr=[placeholder="What needs to be done?"i]
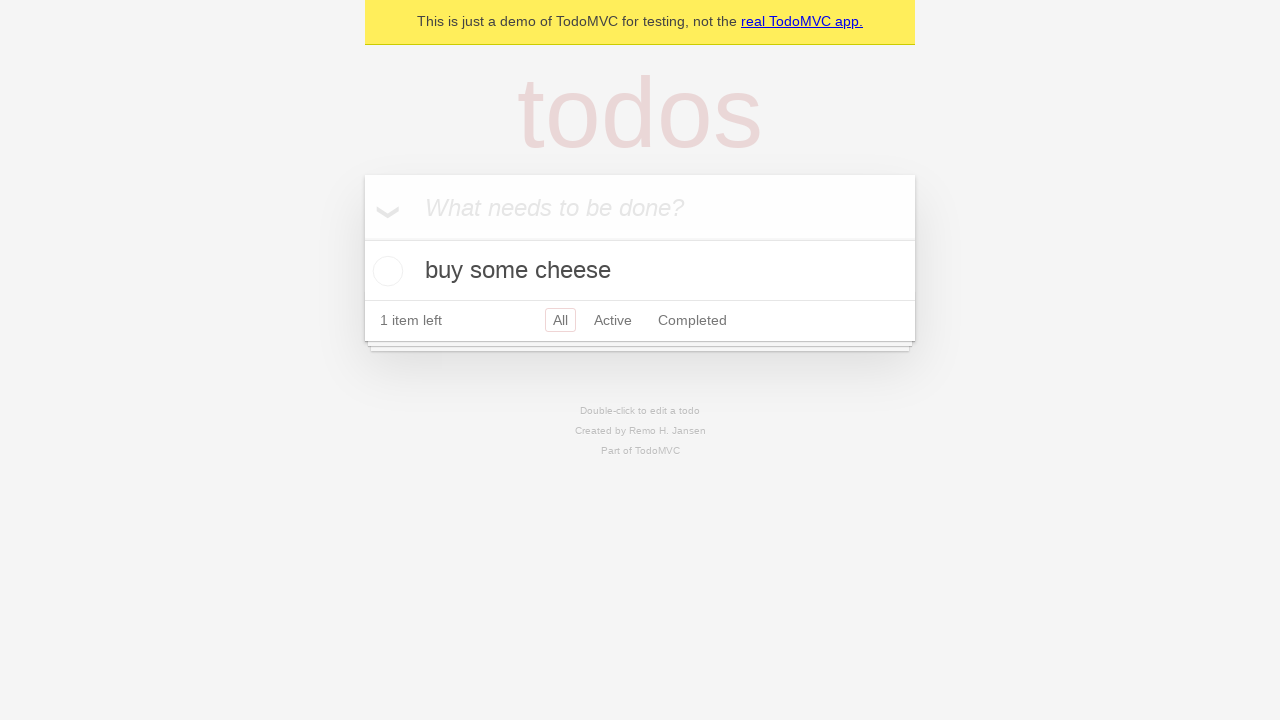

Filled new todo field with 'feed the cat' on internal:attr=[placeholder="What needs to be done?"i]
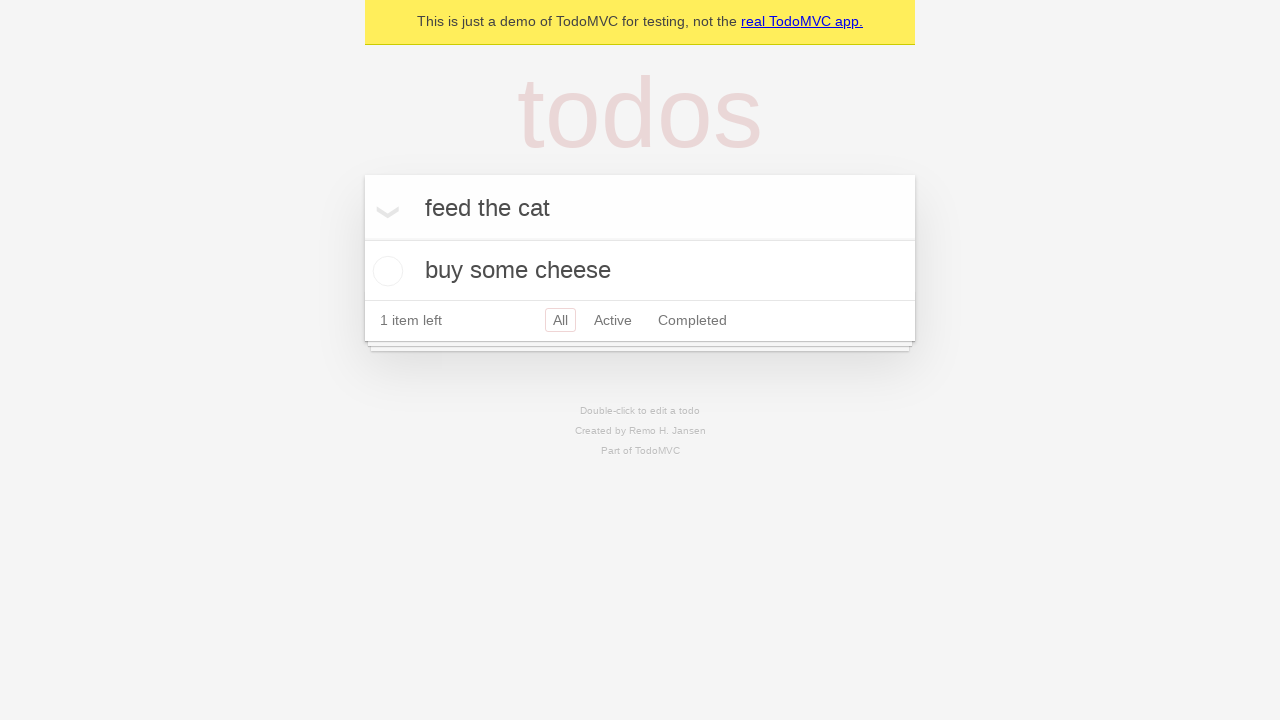

Pressed Enter to create todo 'feed the cat' on internal:attr=[placeholder="What needs to be done?"i]
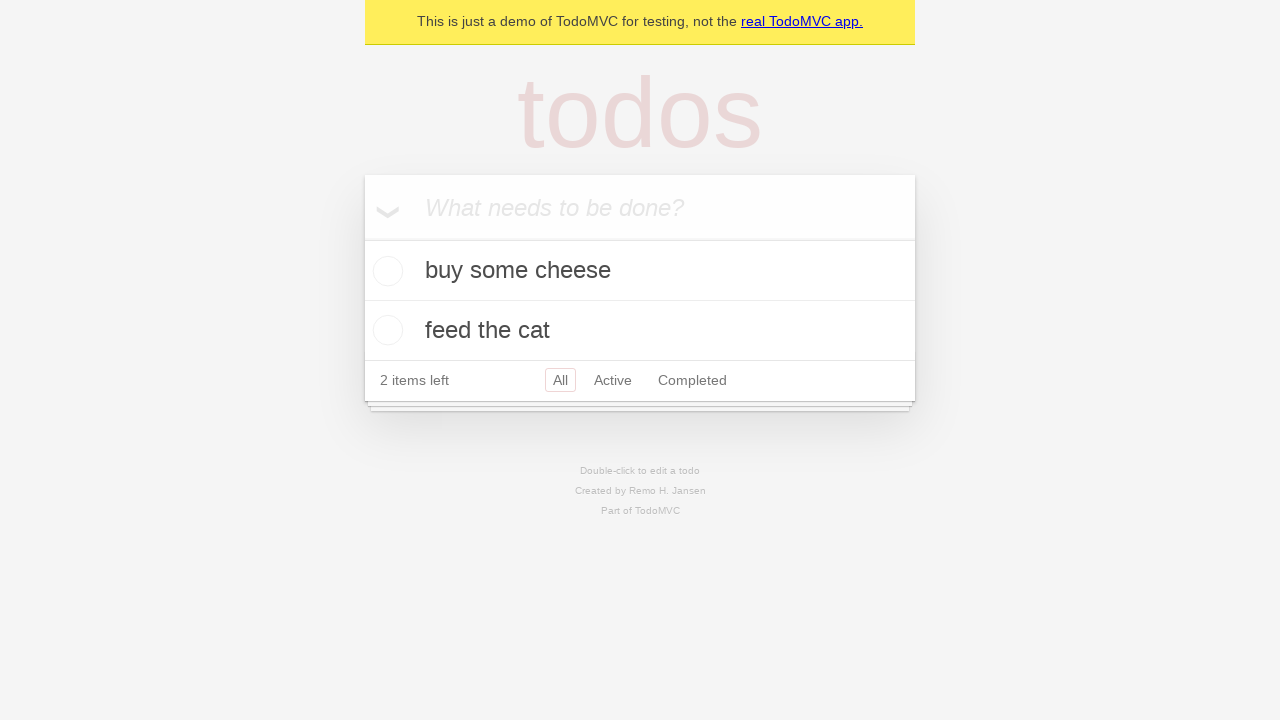

Filled new todo field with 'book a doctors appointment' on internal:attr=[placeholder="What needs to be done?"i]
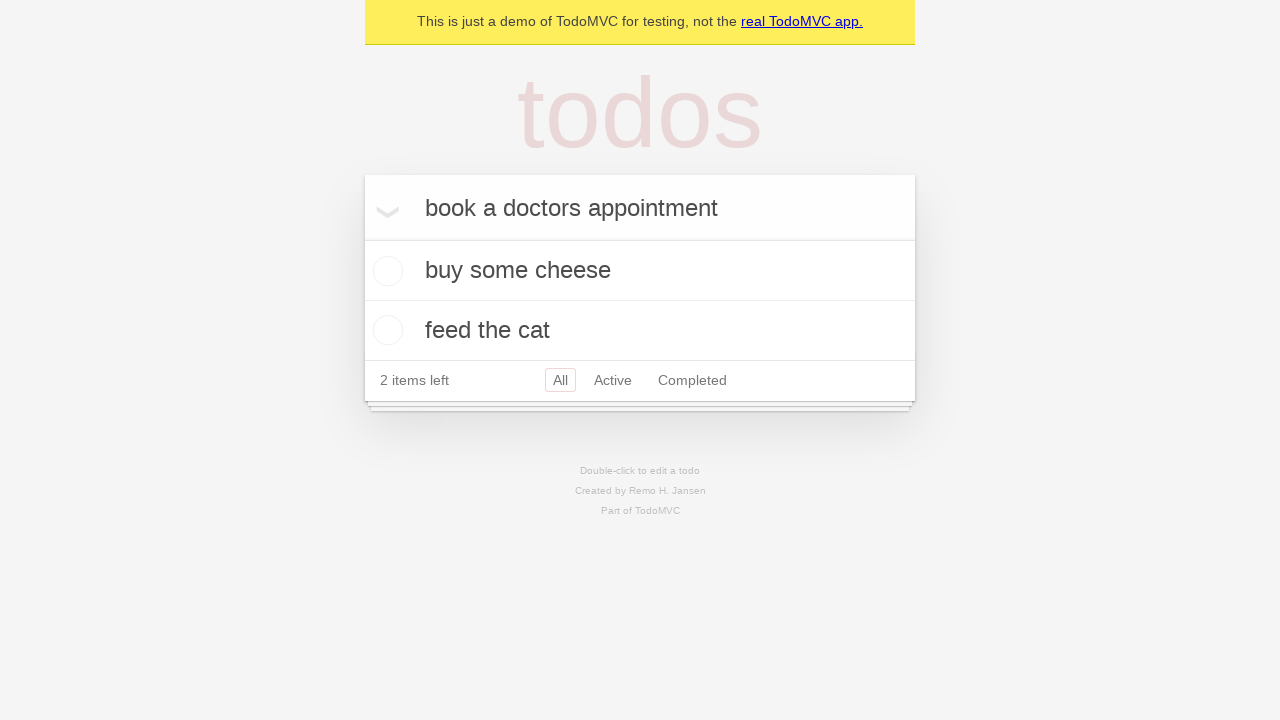

Pressed Enter to create todo 'book a doctors appointment' on internal:attr=[placeholder="What needs to be done?"i]
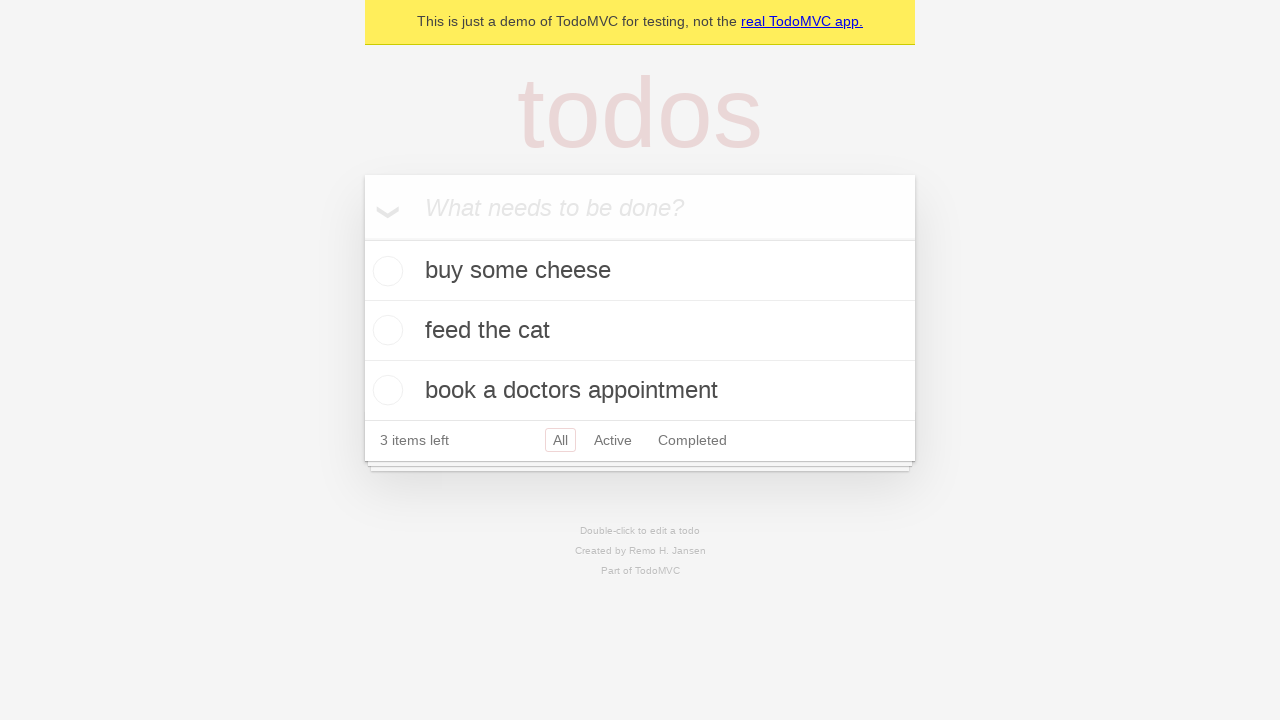

Verified all 3 todos are created
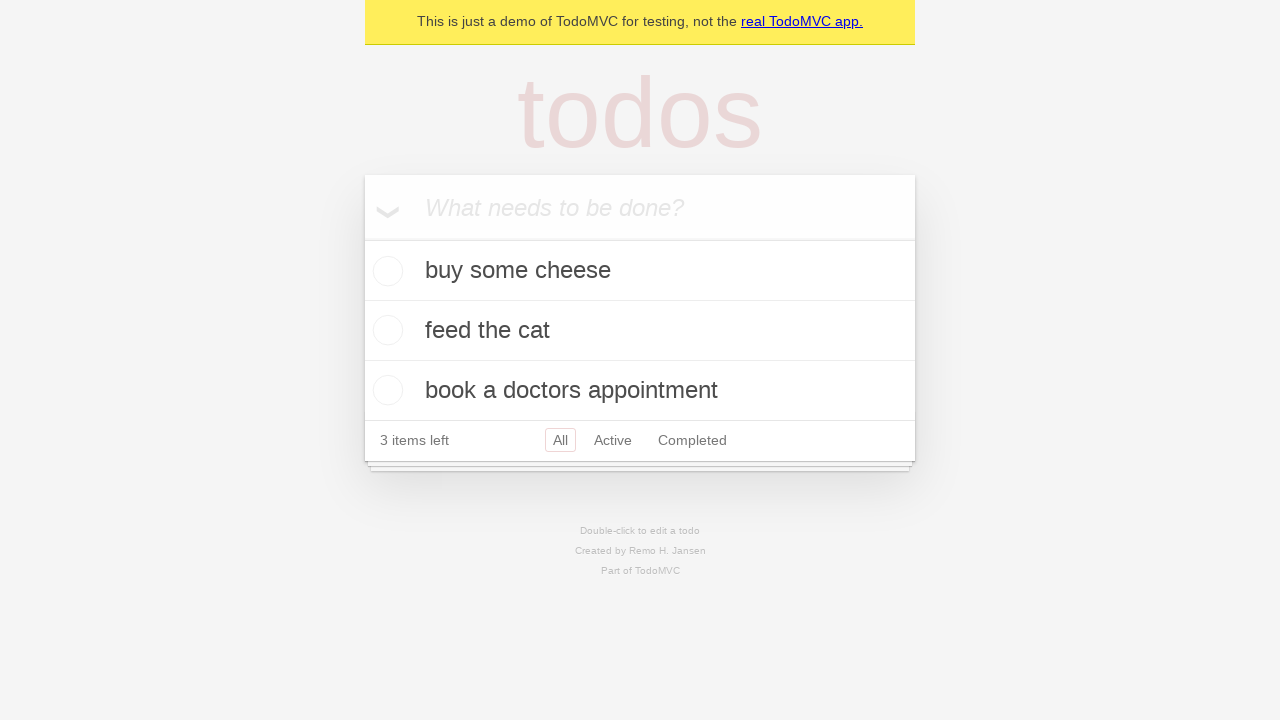

Double-clicked second todo to enter edit mode at (640, 331) on internal:testid=[data-testid="todo-item"s] >> nth=1
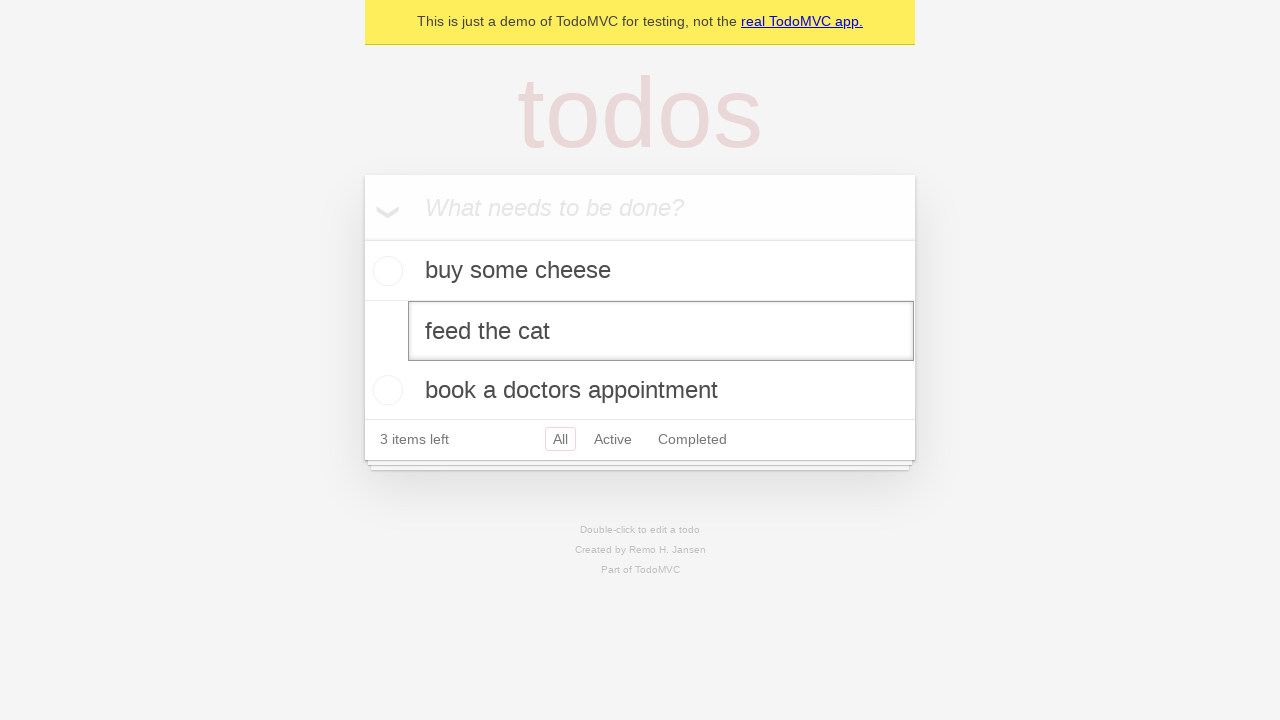

Changed todo text to 'buy some sausages' on internal:testid=[data-testid="todo-item"s] >> nth=1 >> internal:role=textbox[nam
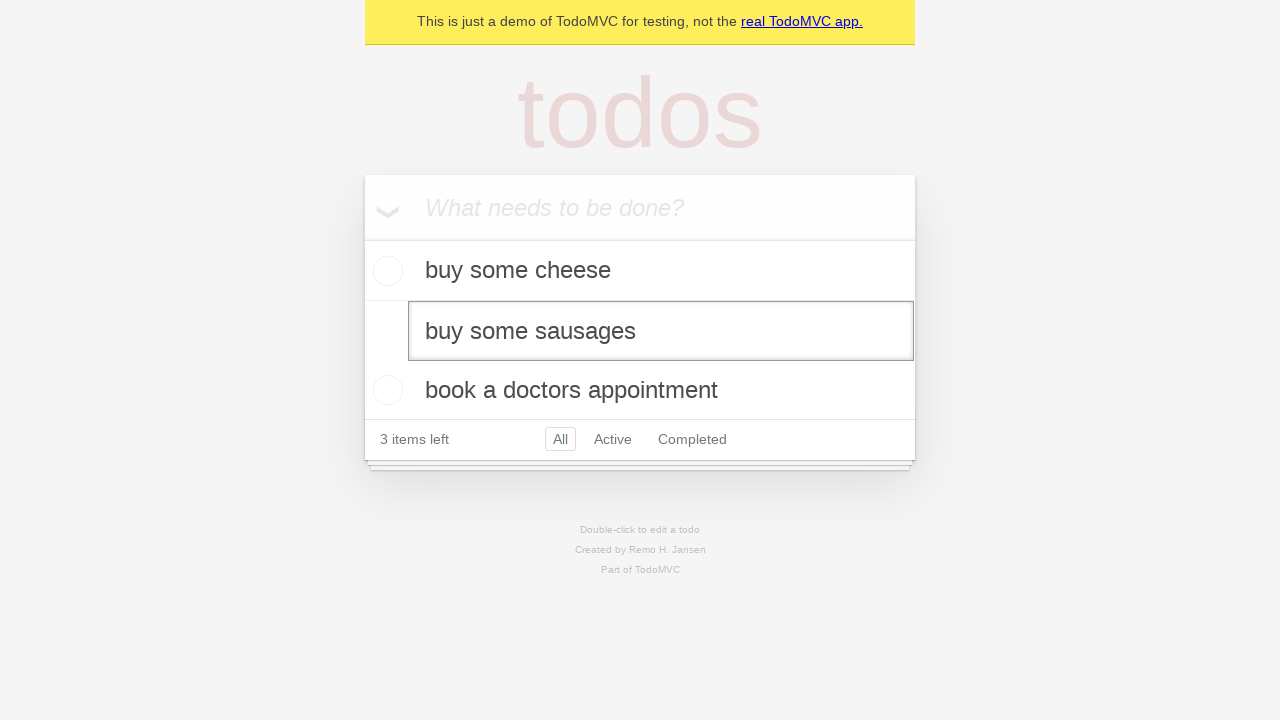

Triggered blur event to save edit
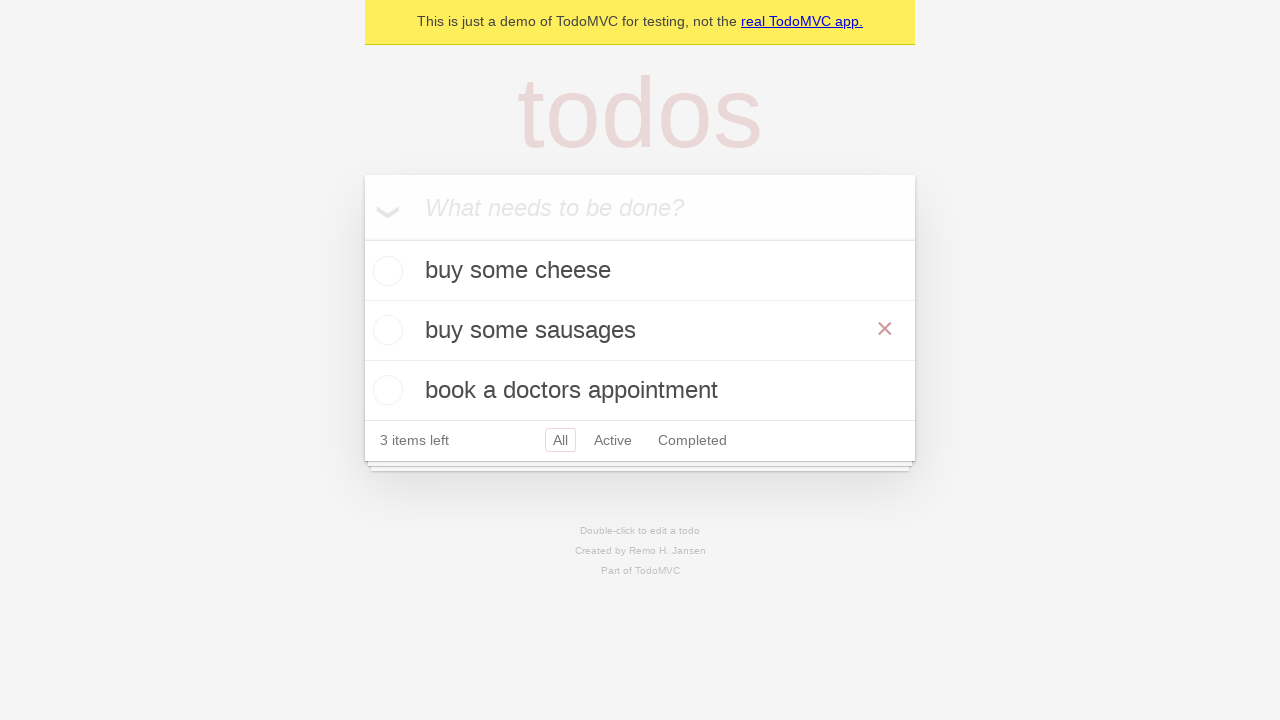

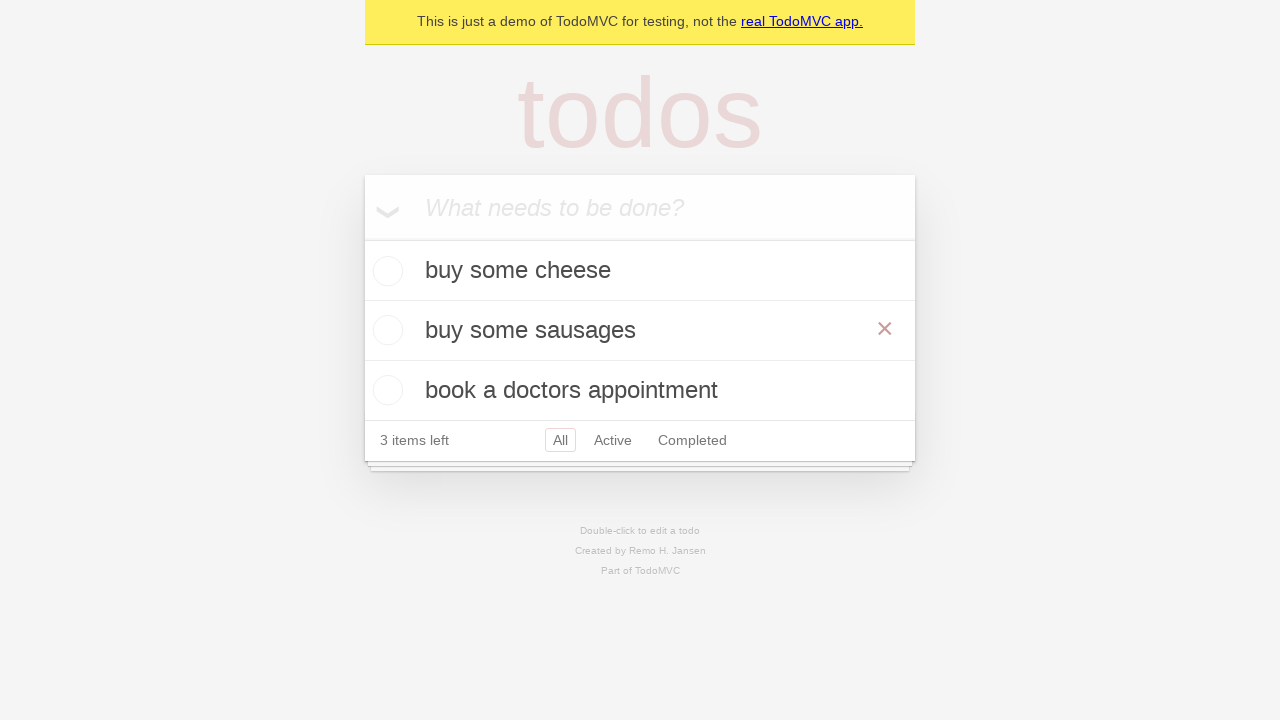